Navigates to an iframe testing page on the-internet.herokuapp.com

Starting URL: https://the-internet.herokuapp.com/iframe

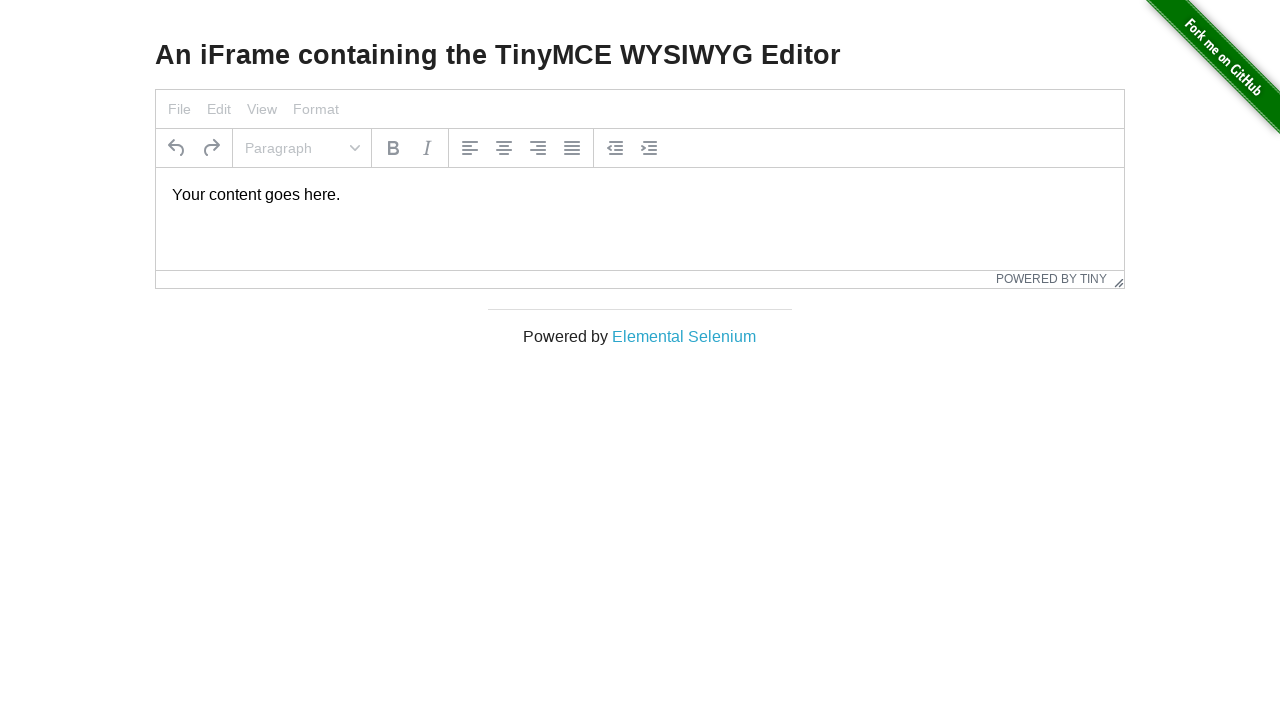

Navigated to iframe testing page on the-internet.herokuapp.com
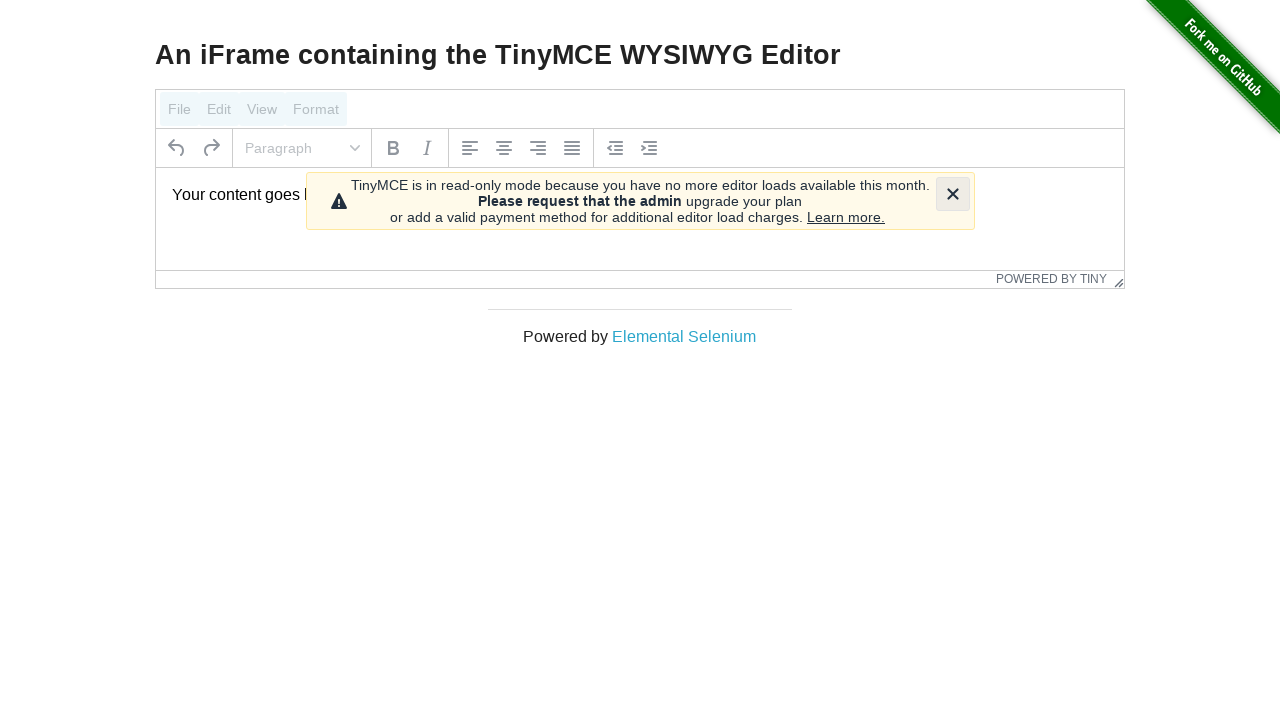

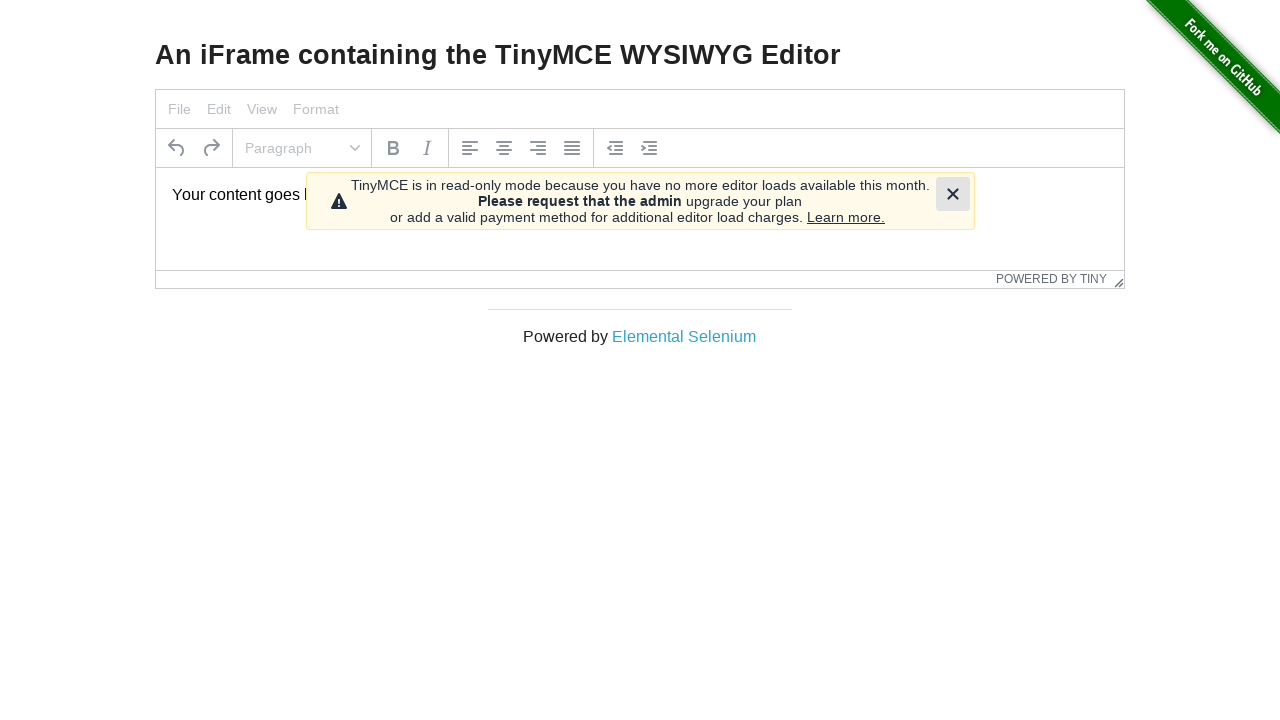